Tests navigation to form page and then navigating back

Starting URL: https://www.atlaslogistics.com/

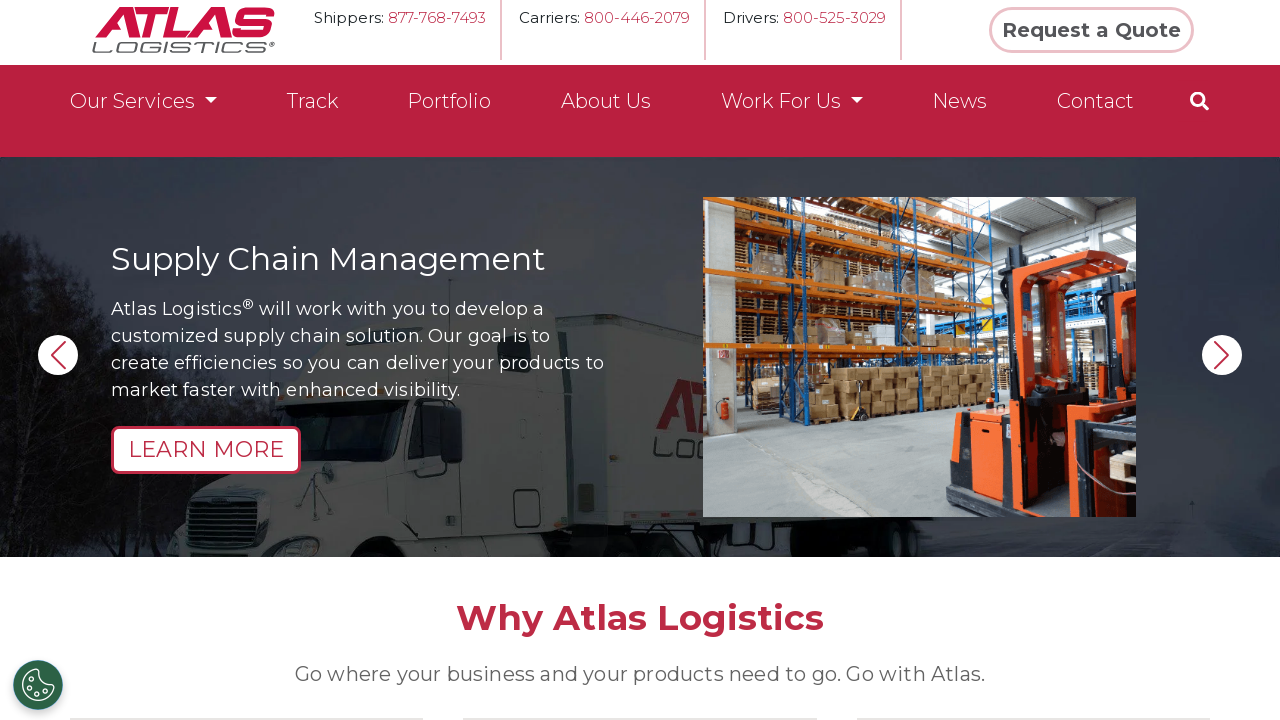

Clicked 'Request a Quote' link to navigate to form page at (1092, 30) on a:has-text('Request a Quote')
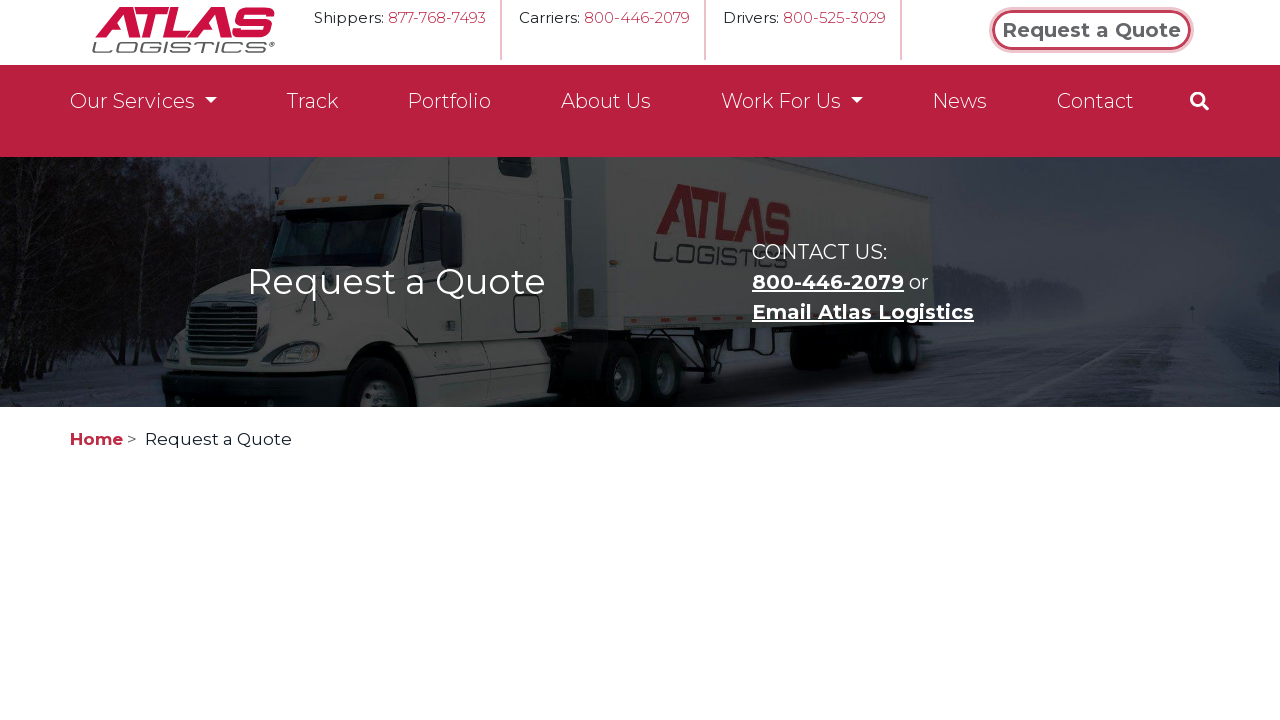

Navigated back from form page
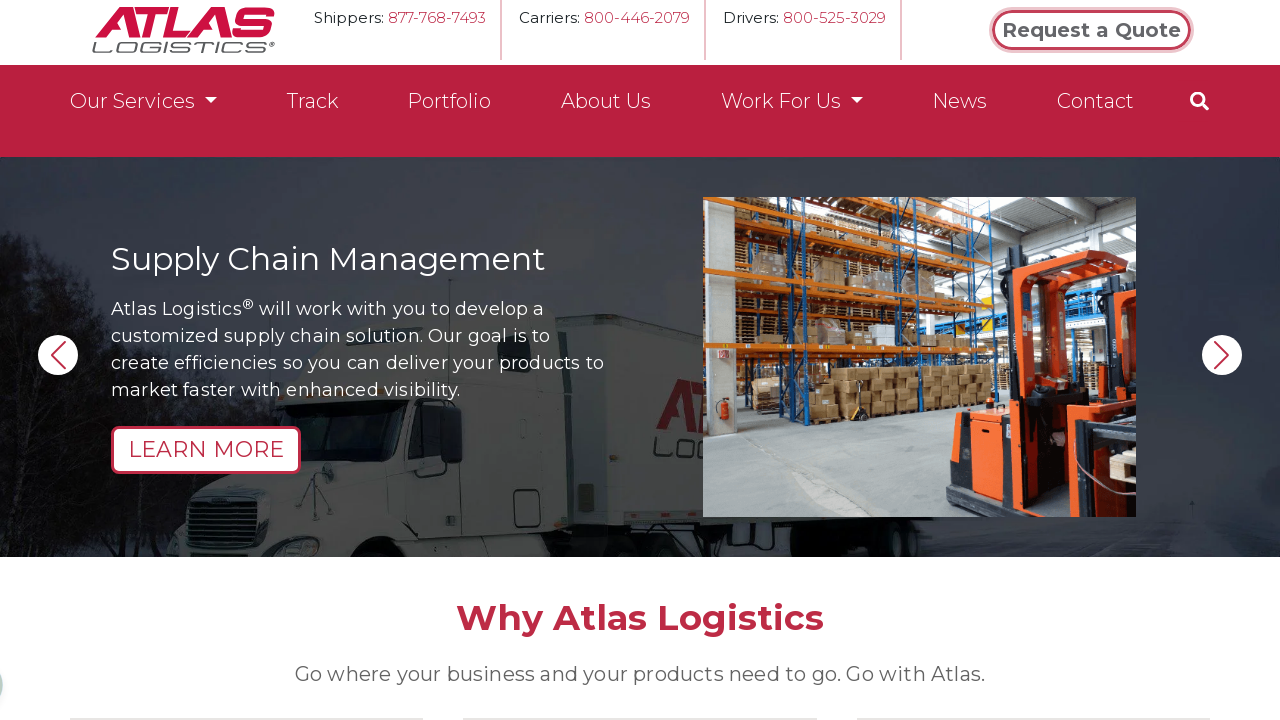

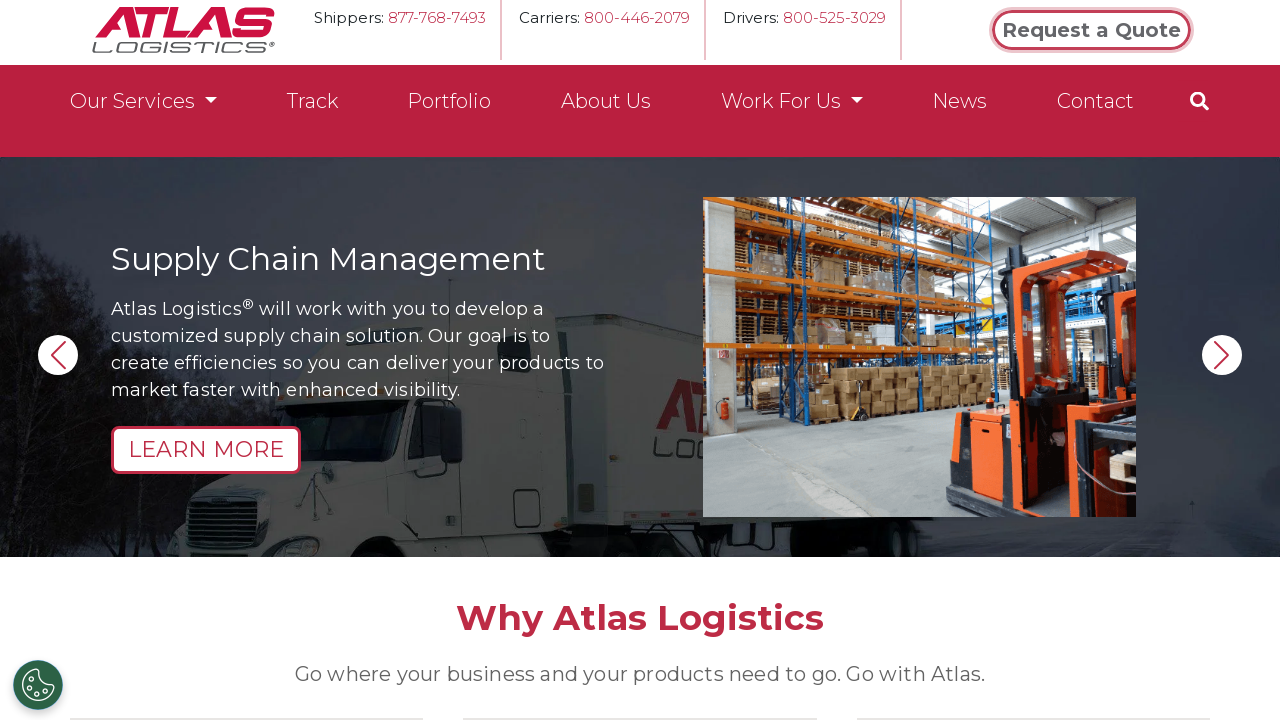